Tests dynamic controls by clicking the Remove button, verifying the checkbox is removed with "It's gone!" message, then clicking Add button and verifying it returns with "It's back!" message.

Starting URL: https://the-internet.herokuapp.com/dynamic_controls

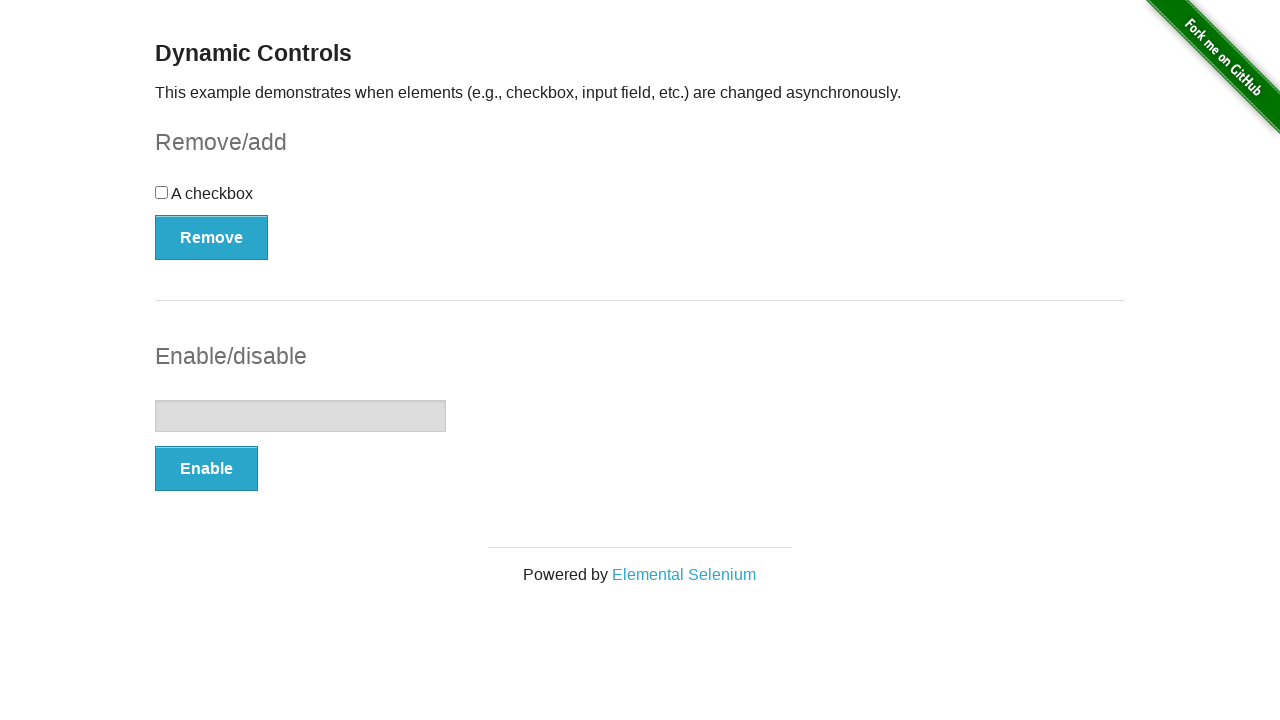

Navigated to dynamic controls page
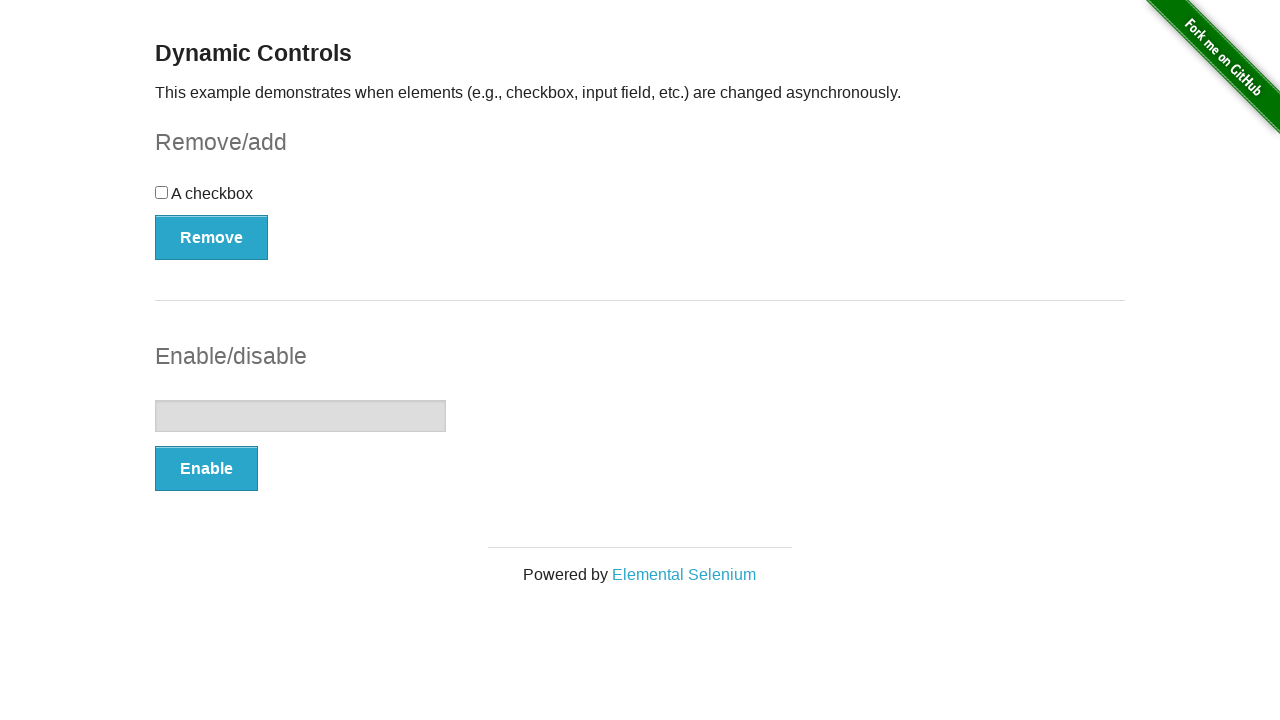

Clicked Remove button at (212, 237) on button:has-text('Remove')
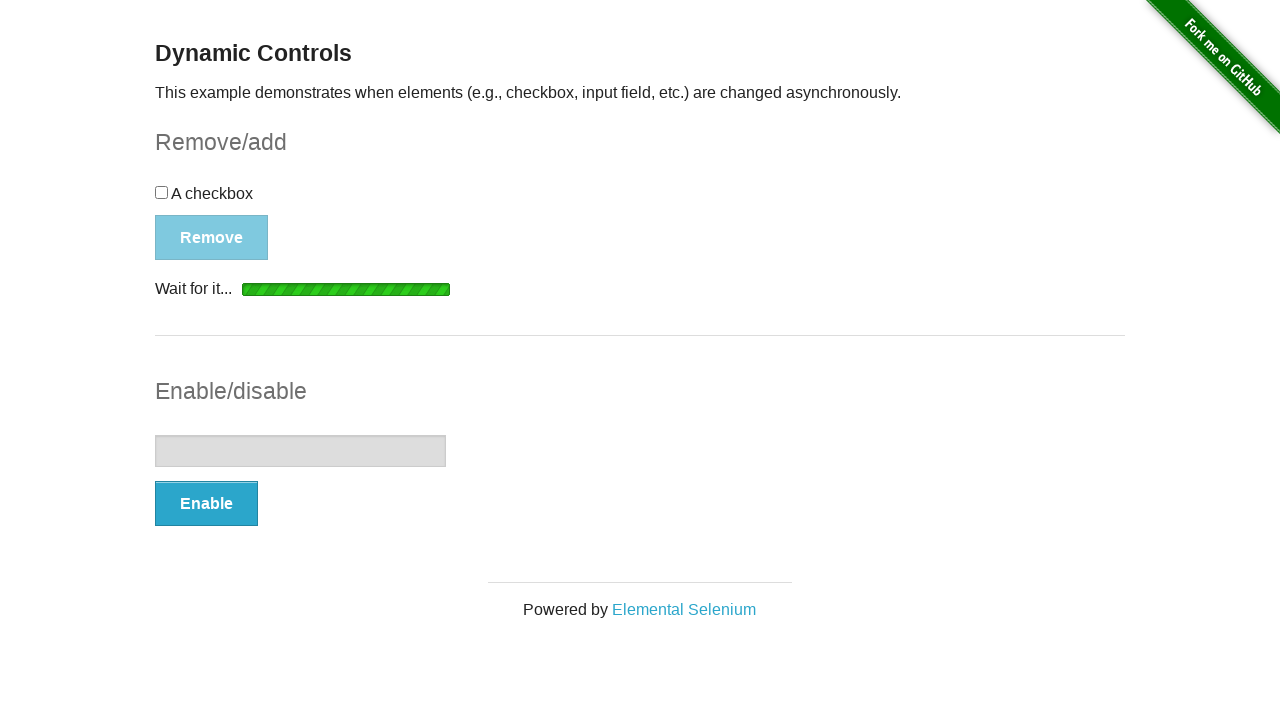

Message element appeared after removing checkbox
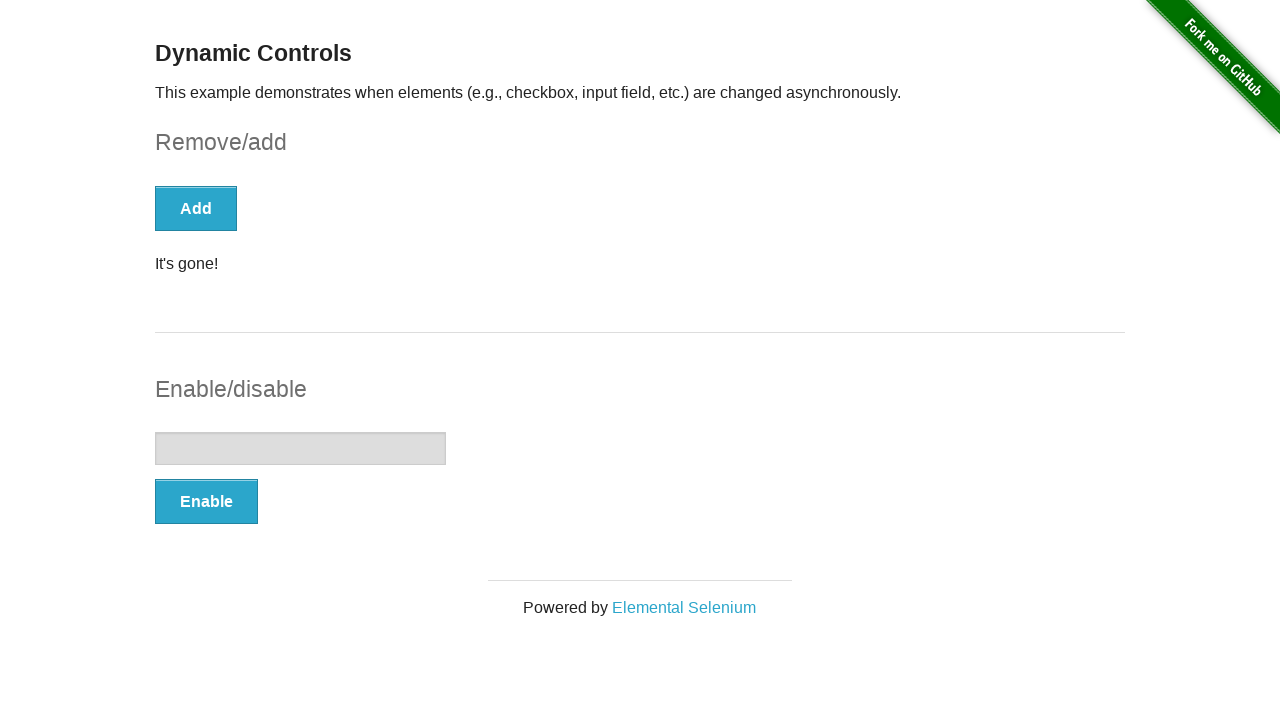

Verified message text is 'It's gone!'
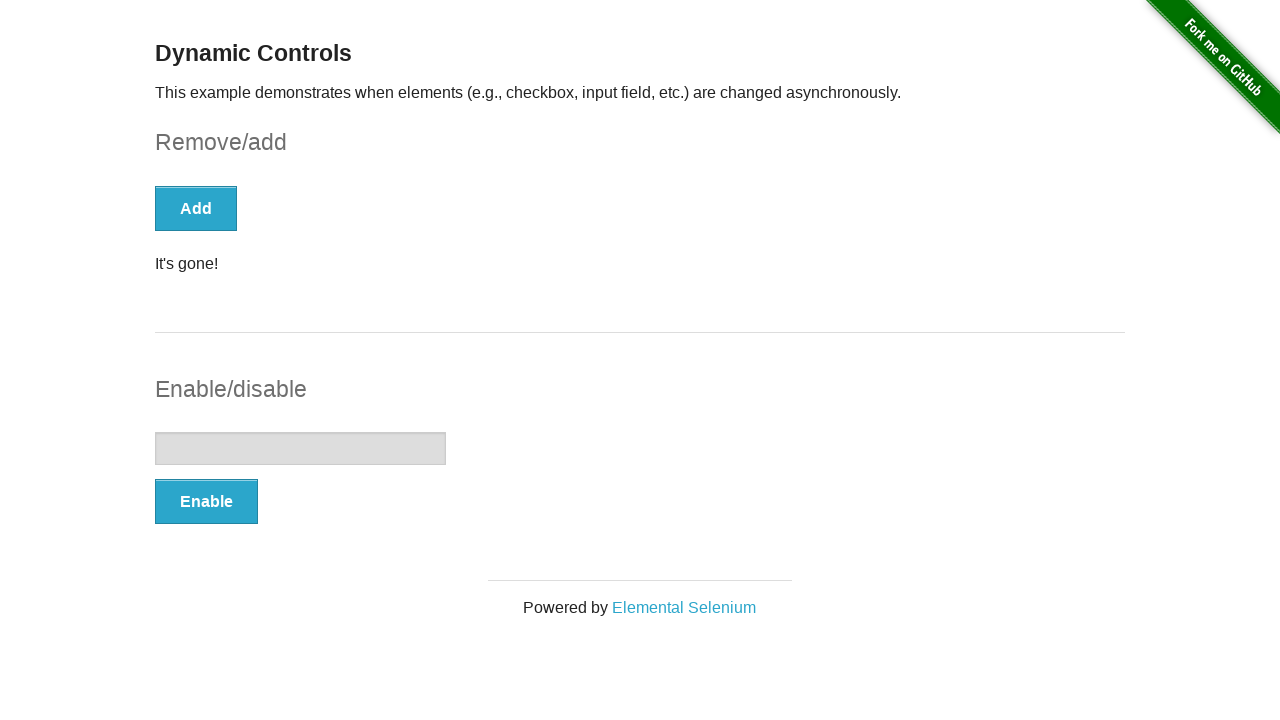

Clicked Add button to restore checkbox at (196, 208) on button:has-text('Add')
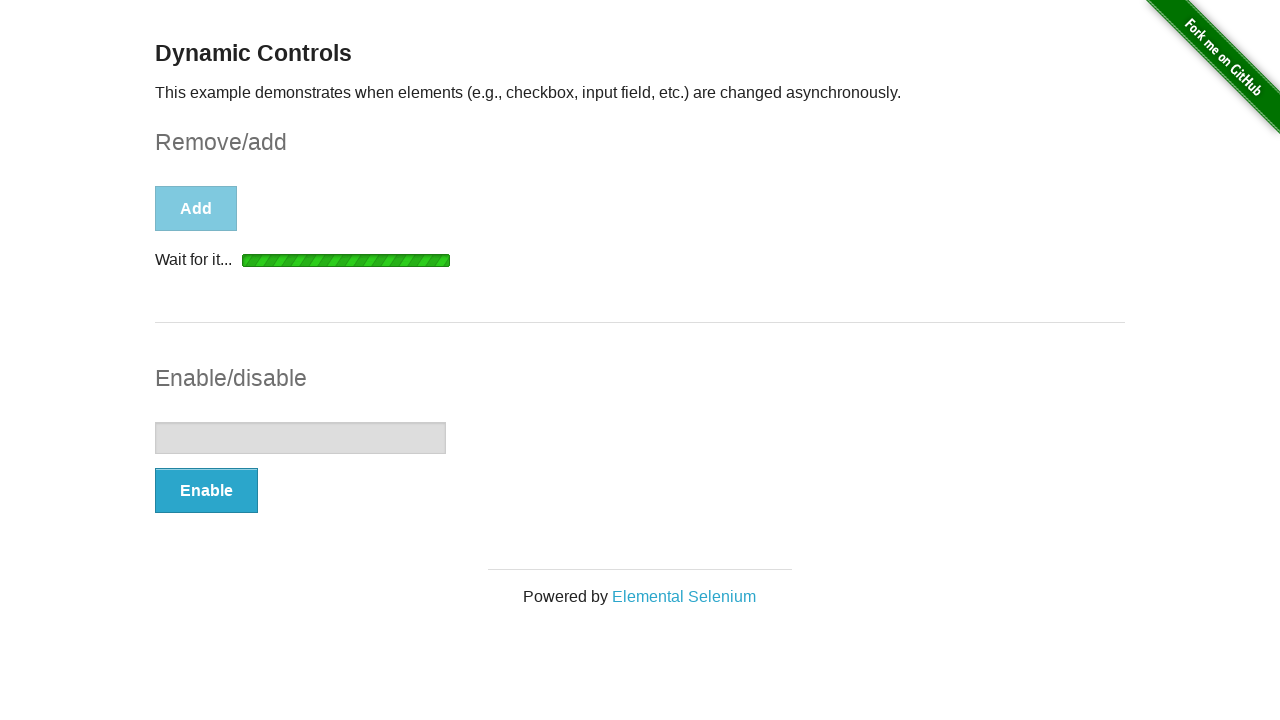

Message element appeared after adding checkbox back
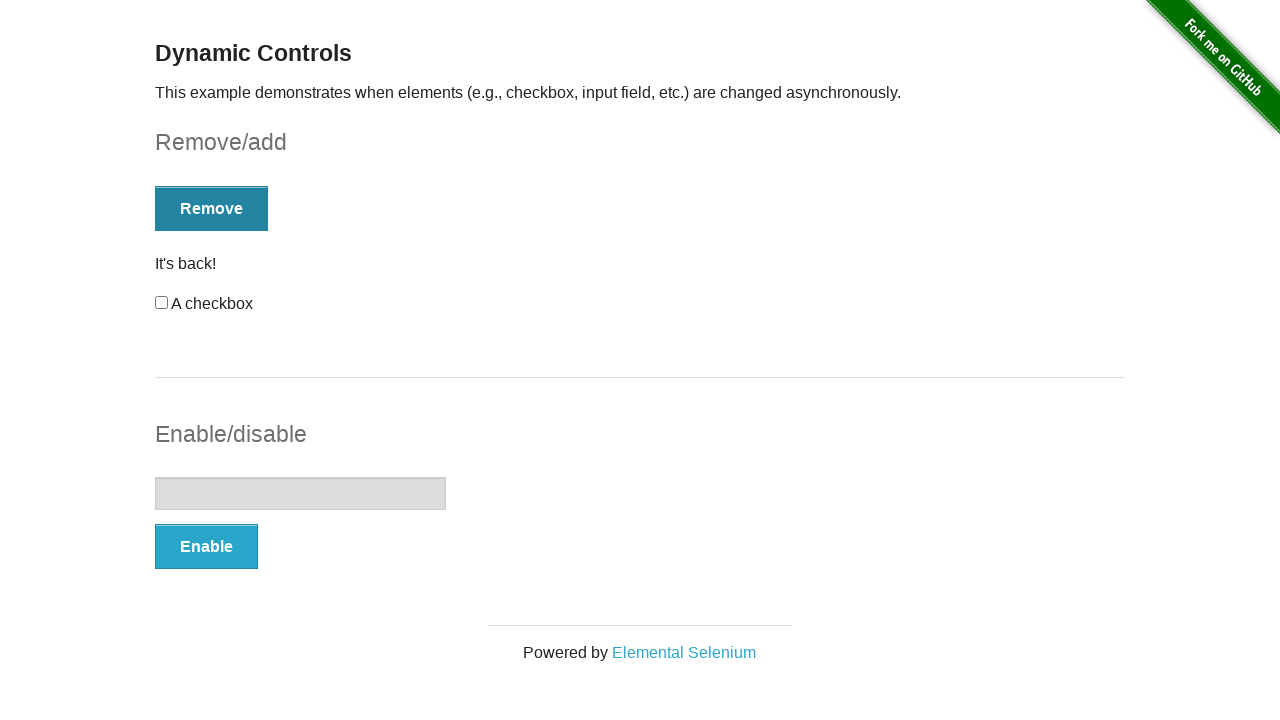

Verified message text is 'It's back!'
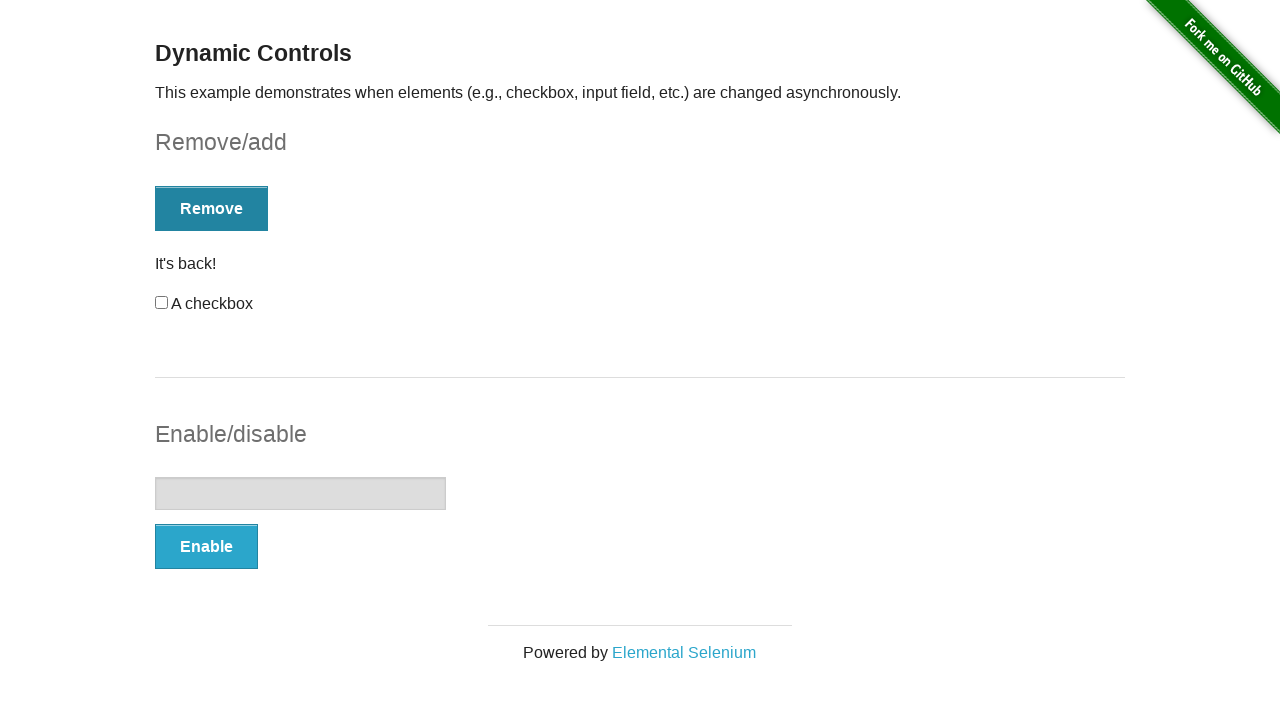

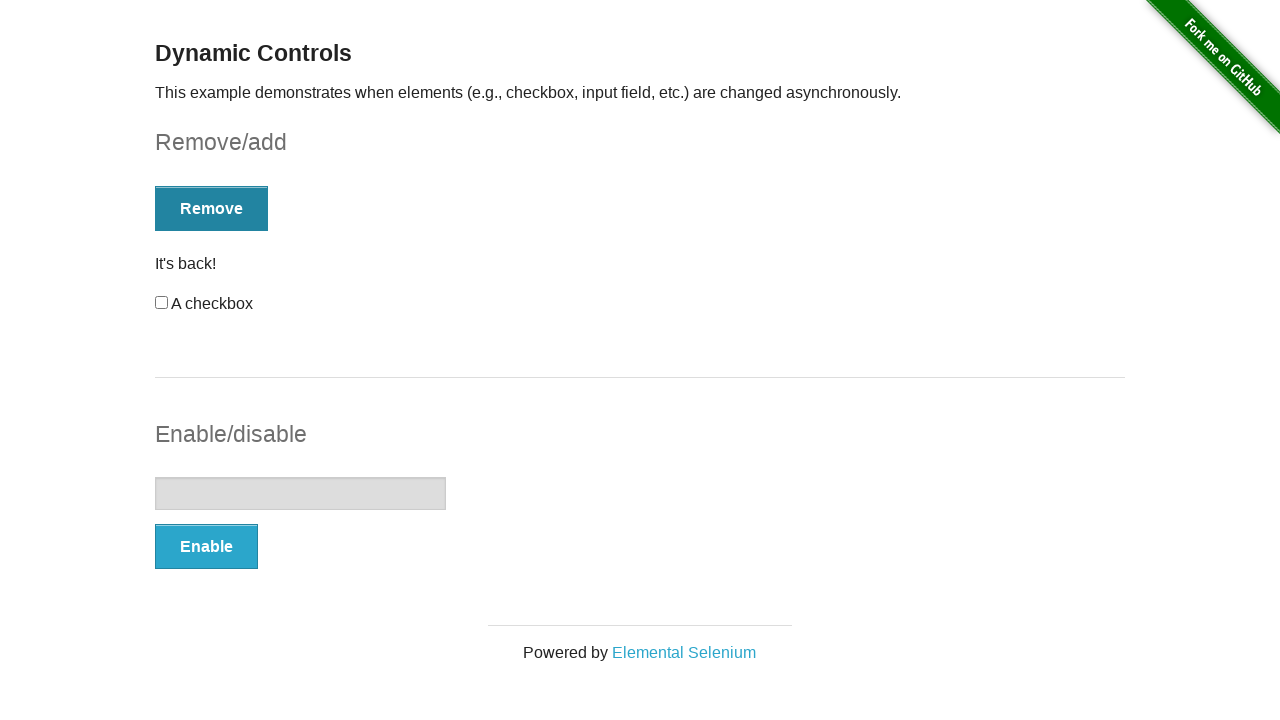